Tests tab switching functionality by clicking a link that opens a new tab, extracting text from the new tab, and using that text back in the original tab's input field.

Starting URL: https://rahulshettyacademy.com/loginpagePractise/

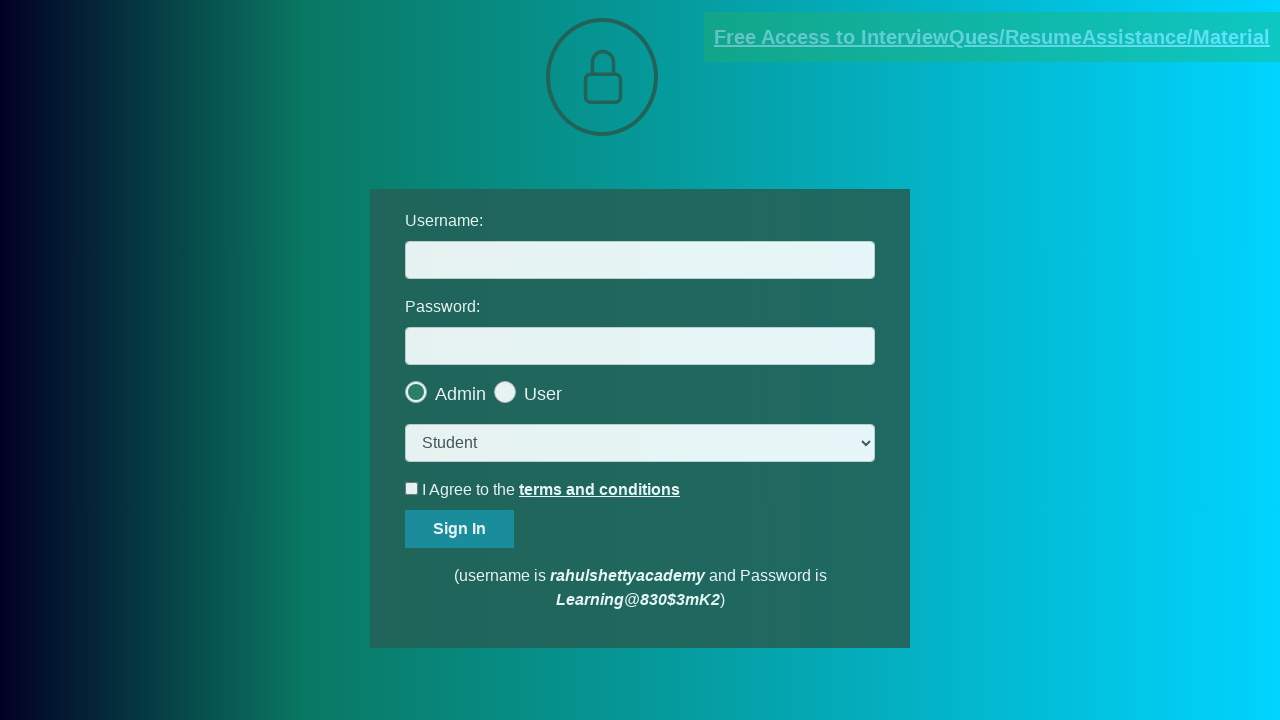

Clicked link that opens new tab at (992, 37) on [href*='documents-request']
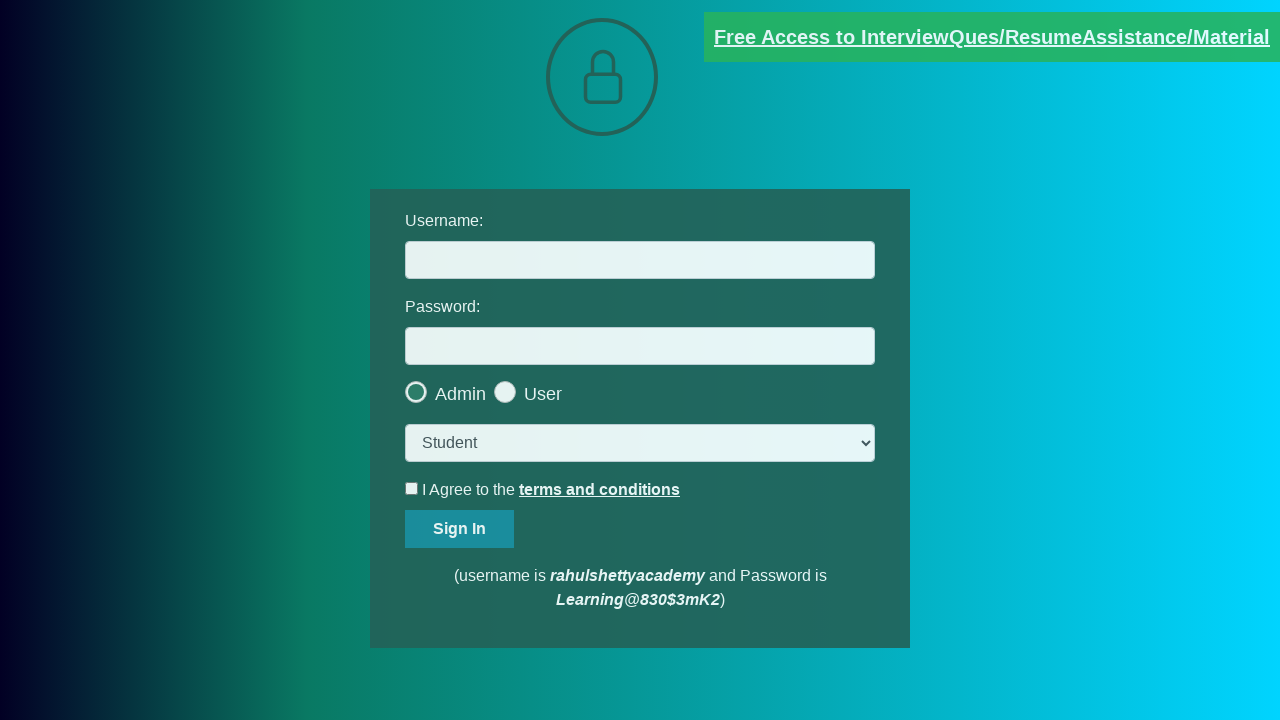

New tab page object obtained
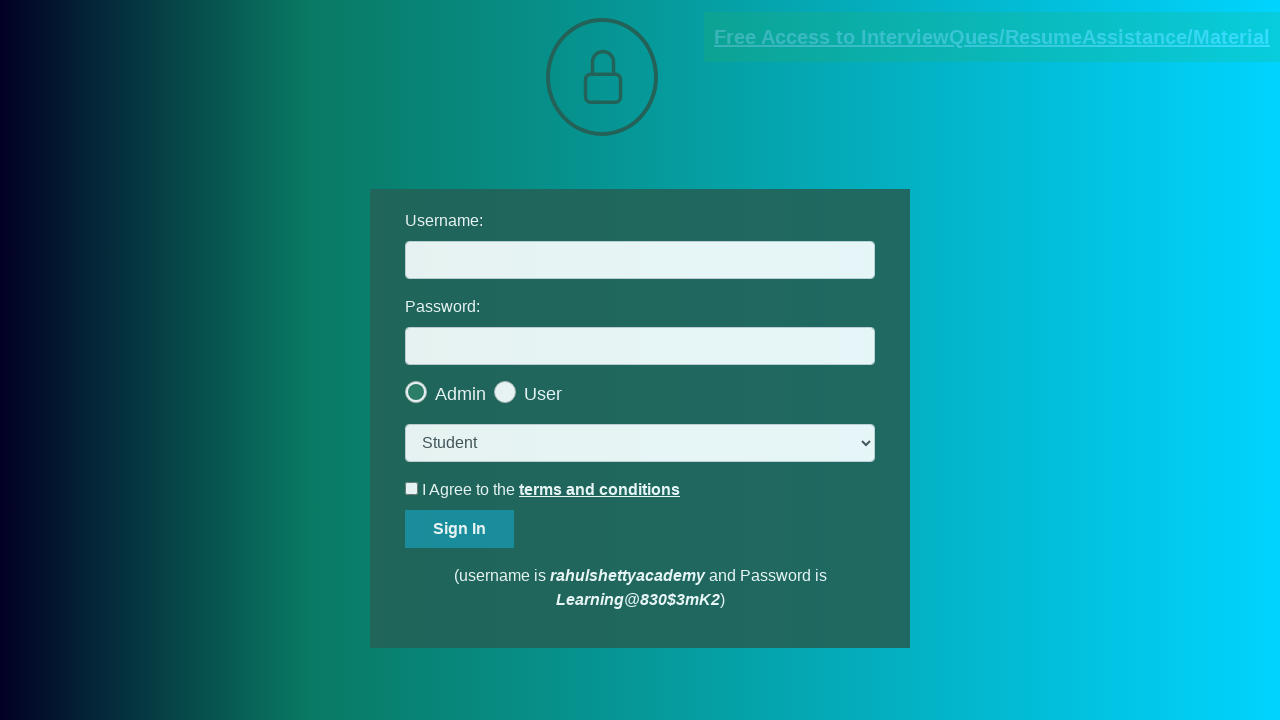

New tab page loaded successfully
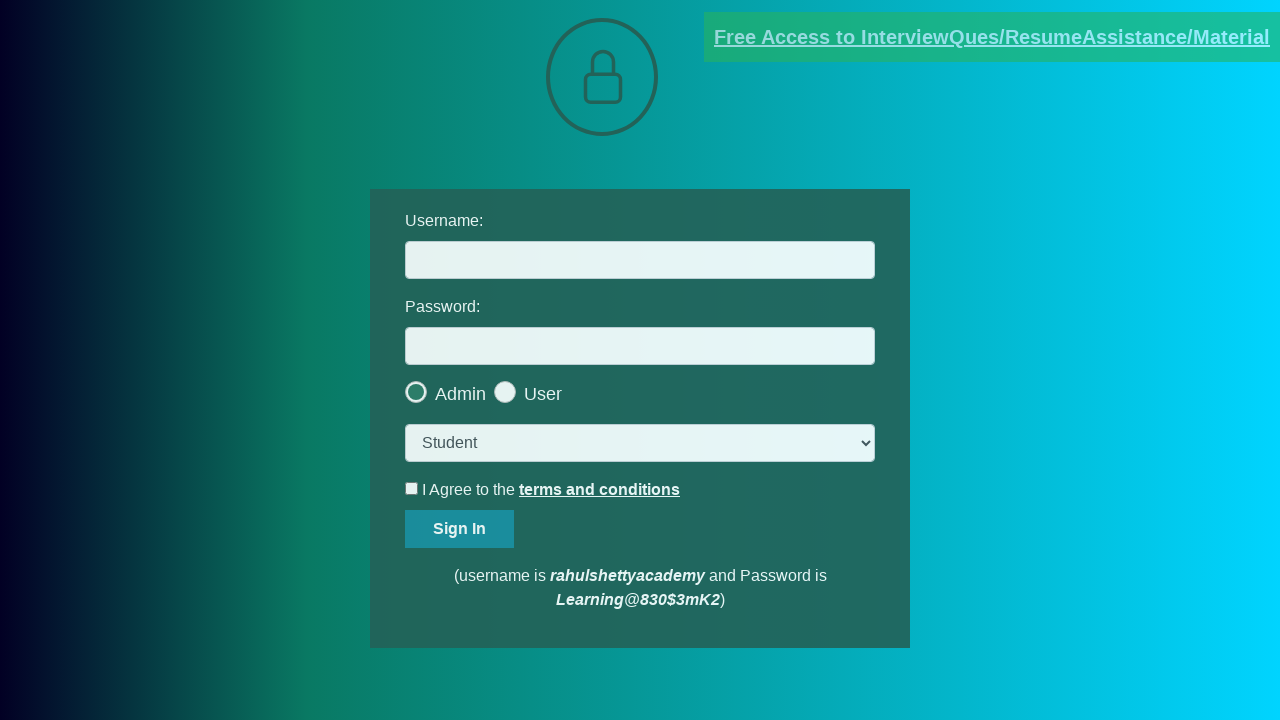

Extracted text from domain info element in new tab
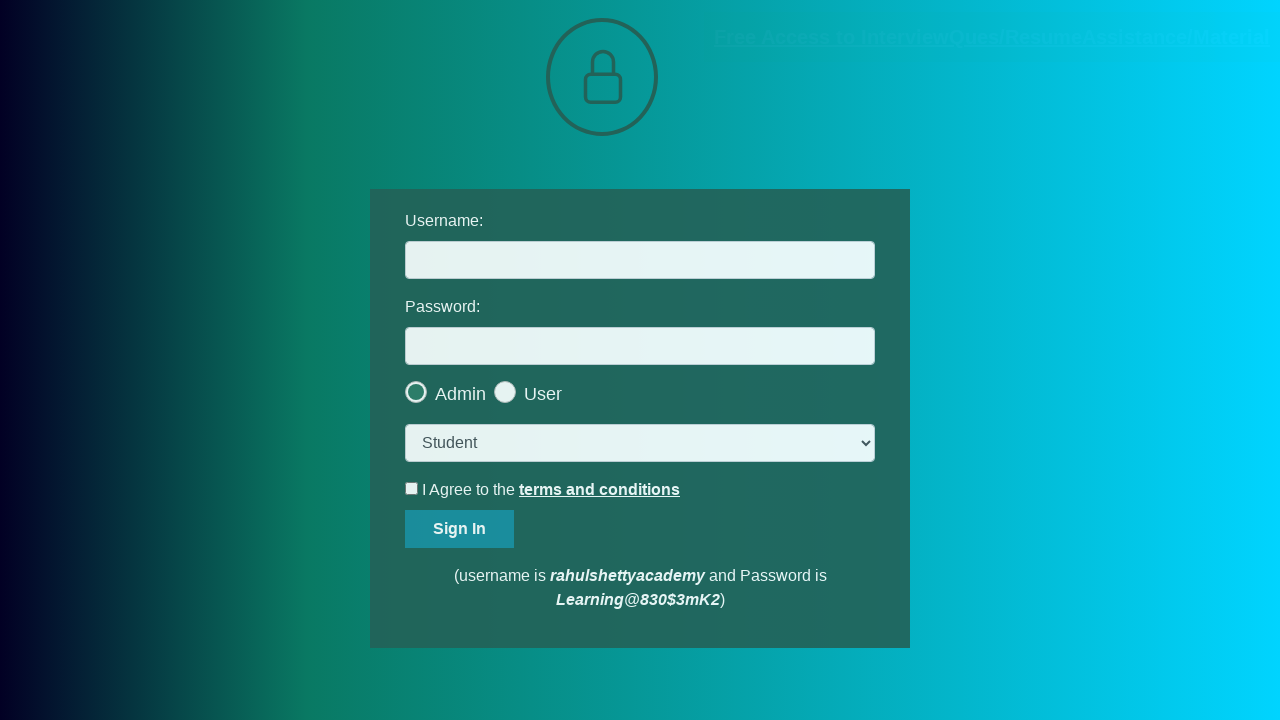

Parsed domain from text: rahulshettyacademy.com
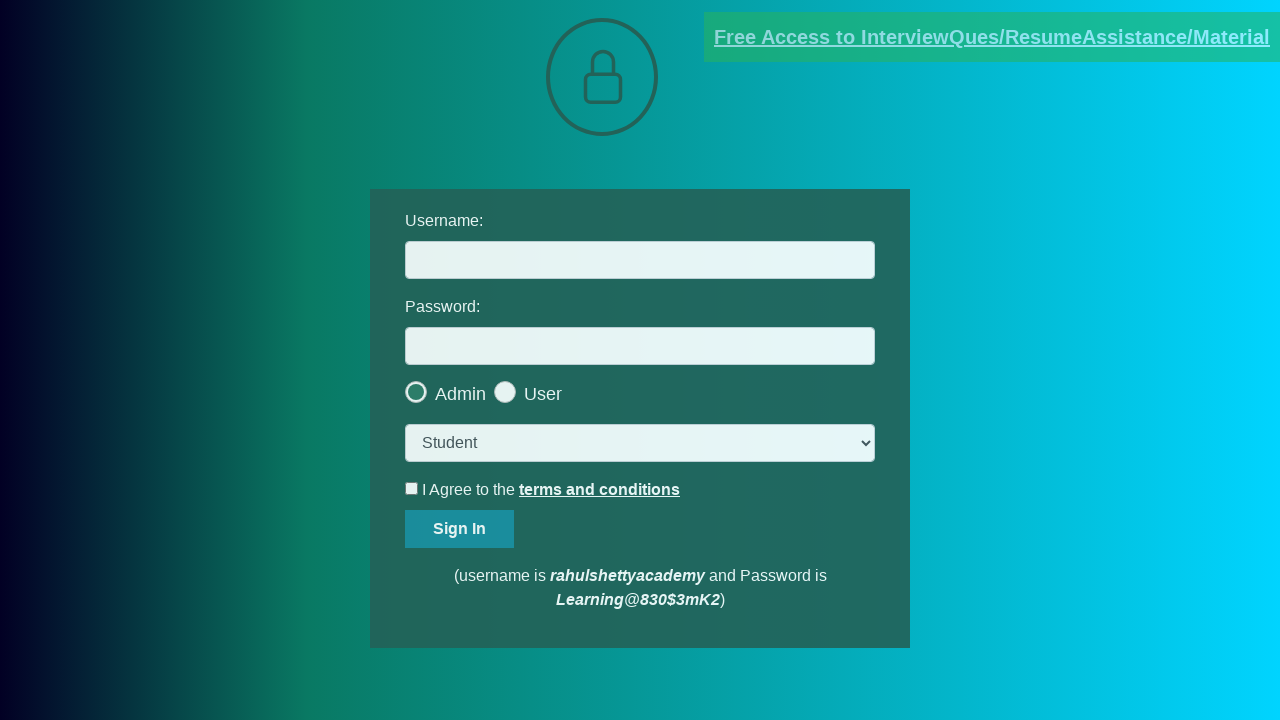

Switched back to original tab
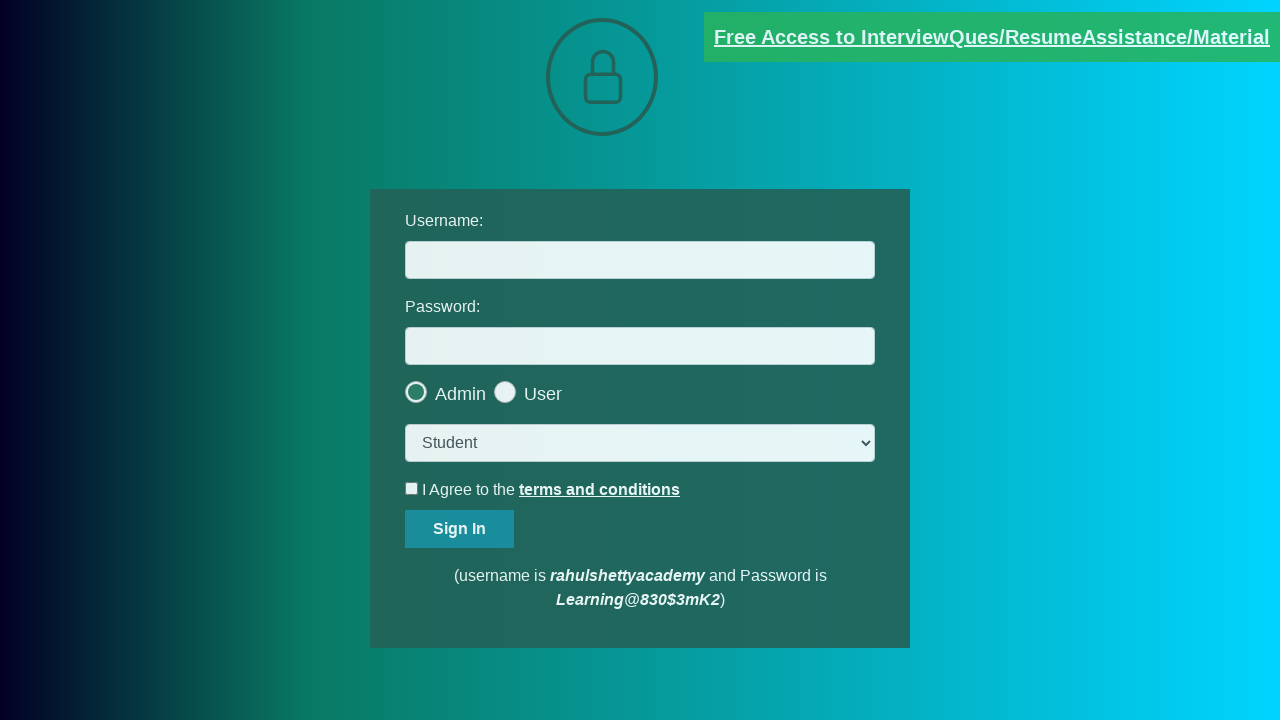

Filled email input field with extracted domain: rahulshettyacademy.com on input#username
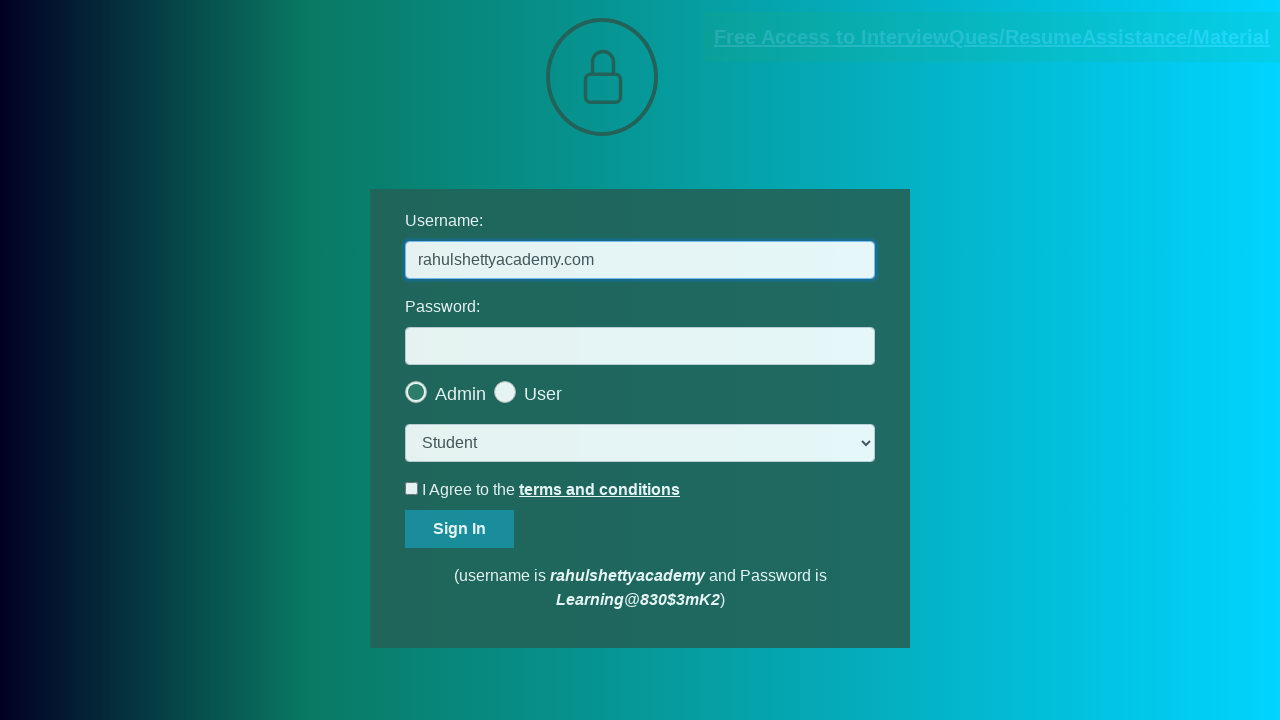

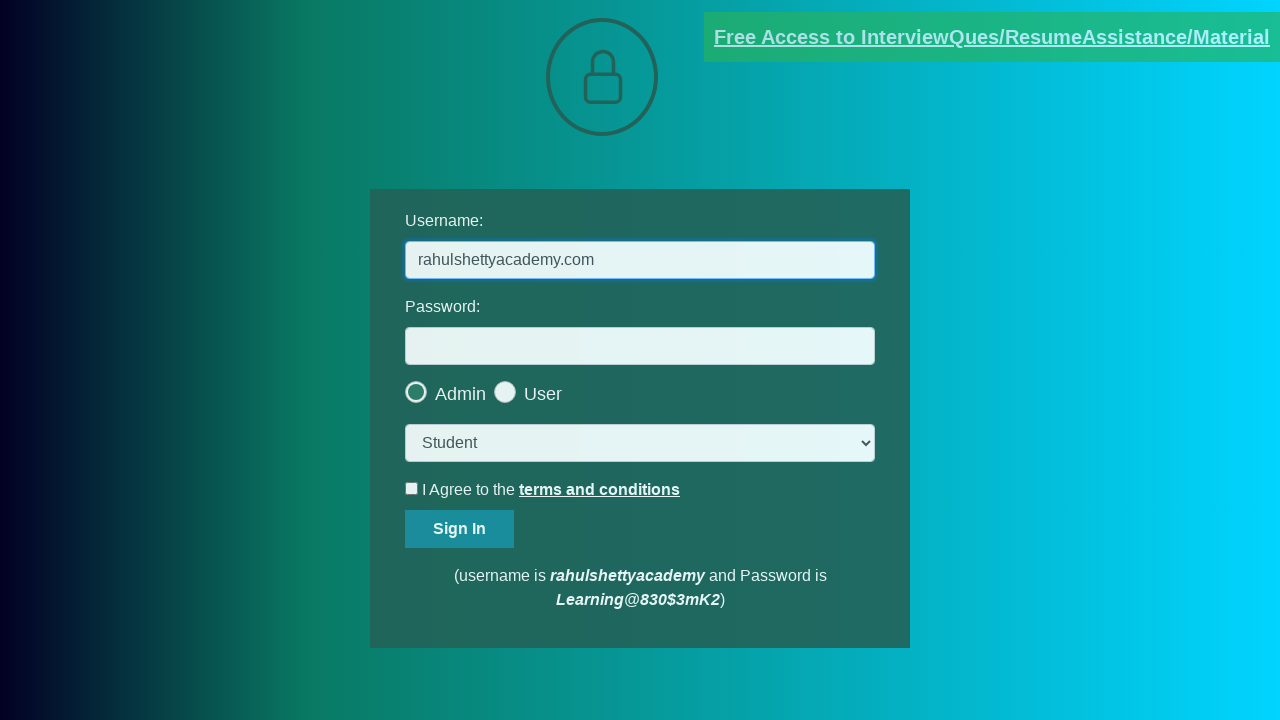